Tests a form workflow by selecting a checkbox, choosing the corresponding dropdown option, entering the checkbox text in a name field, and verifying it appears in an alert

Starting URL: https://rahulshettyacademy.com/AutomationPractice/

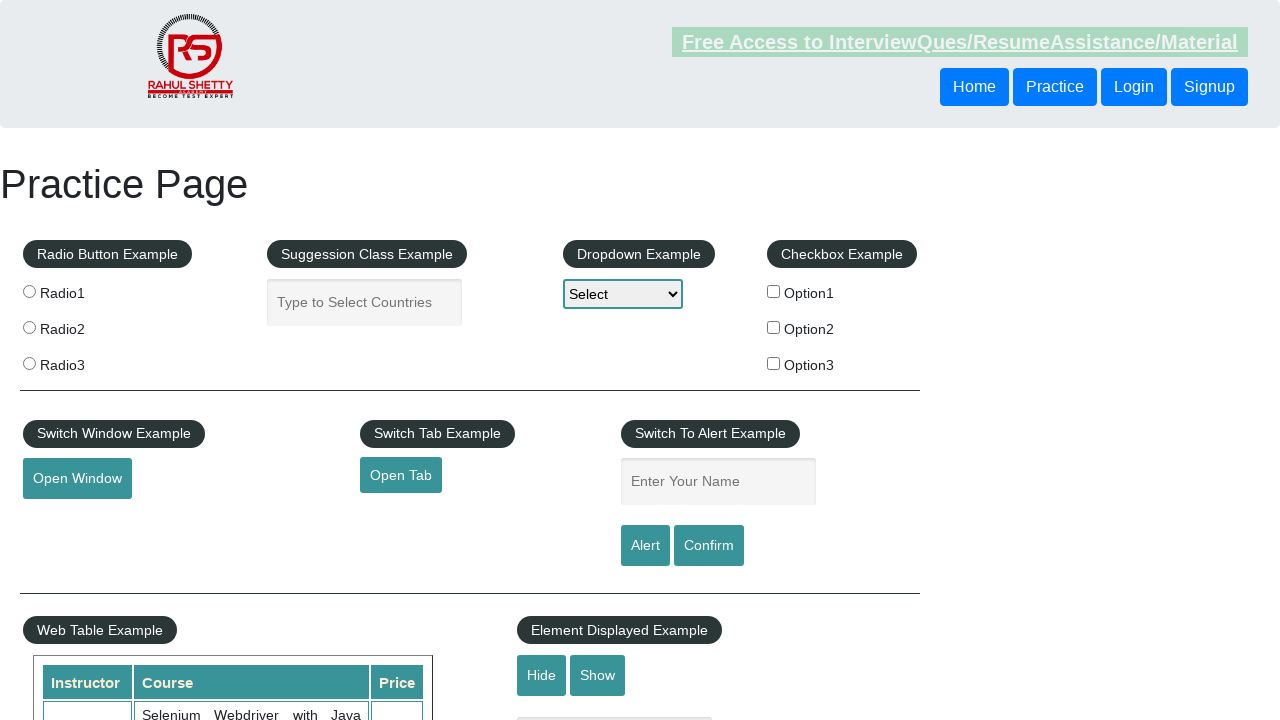

Clicked first checkbox option (BMW) at (774, 291) on #checkBoxOption1
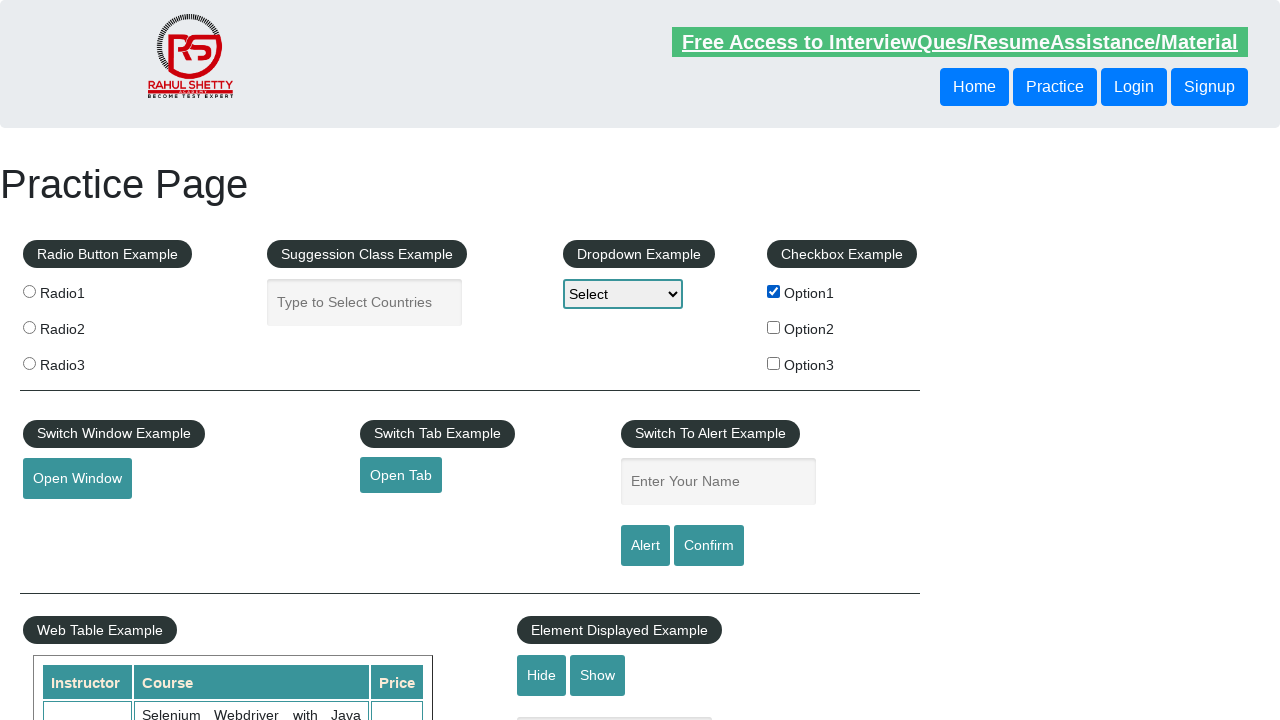

Retrieved checkbox label text: 'Option1'
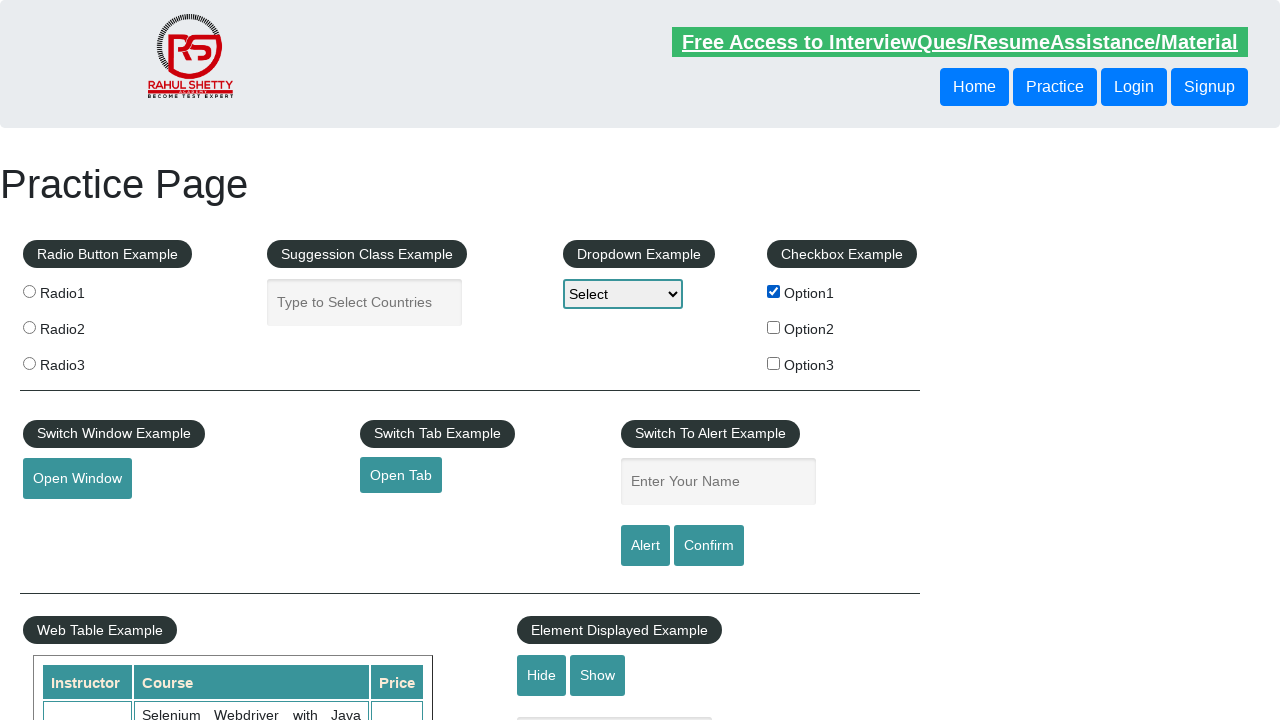

Selected 'Option1' from dropdown menu on #dropdown-class-example
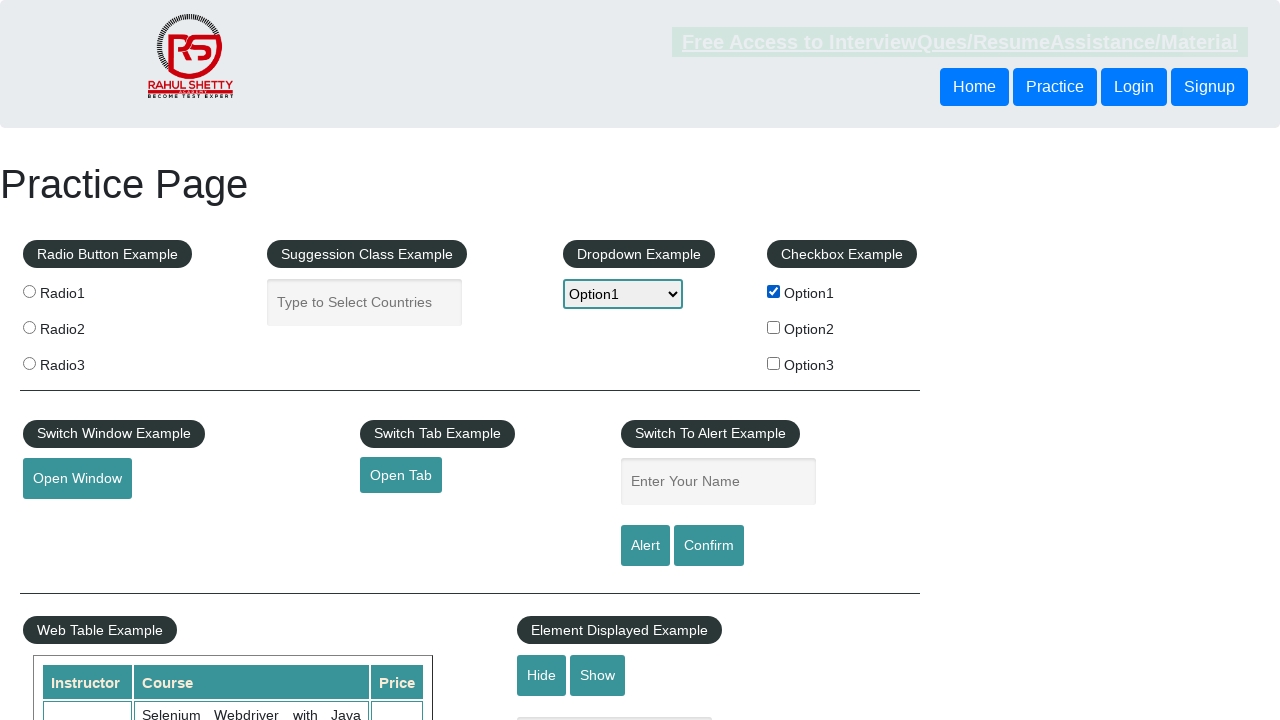

Entered 'Option1' in name field on #name
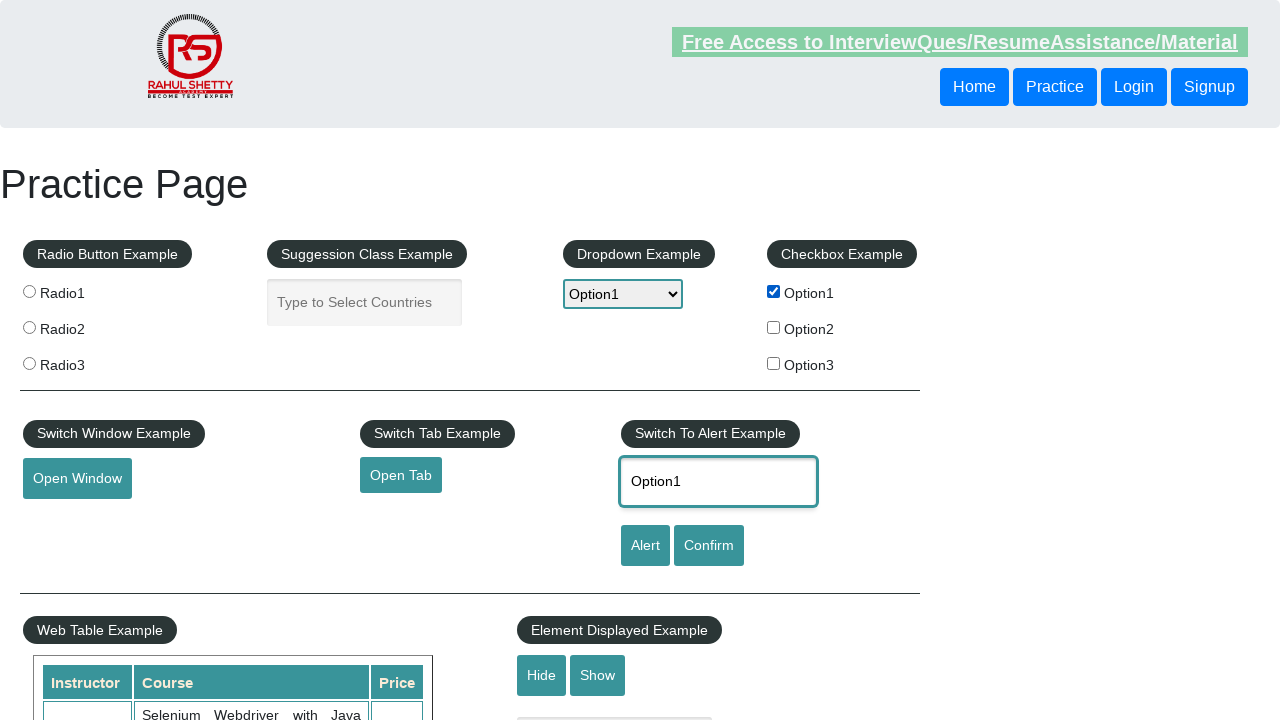

Clicked alert button to trigger alert dialog at (645, 546) on #alertbtn
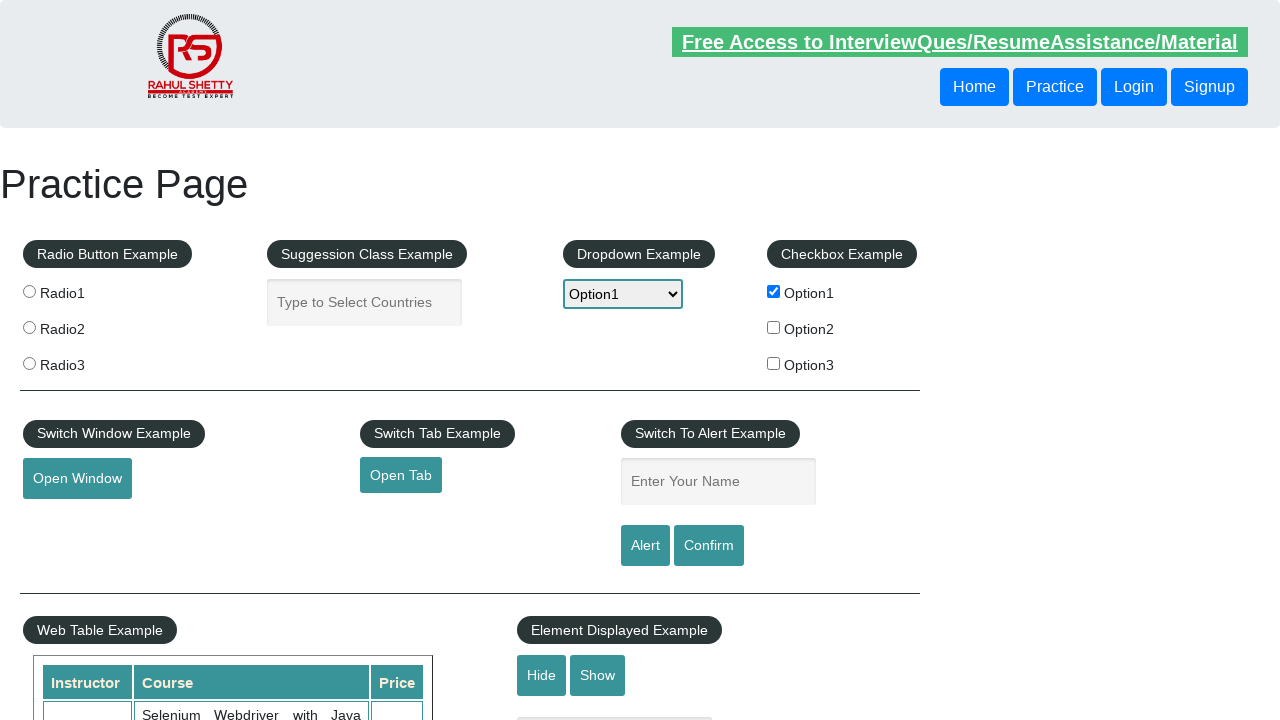

Alert dialog appeared and was accepted, containing text: 'Option1'
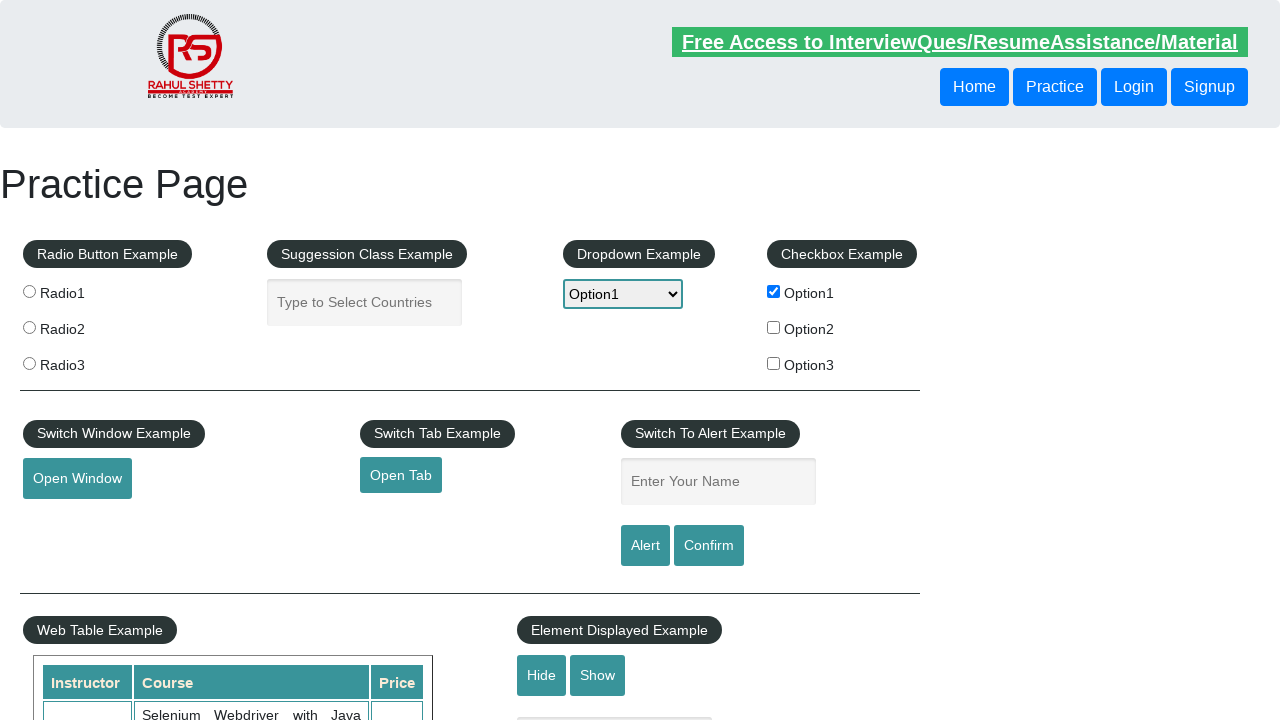

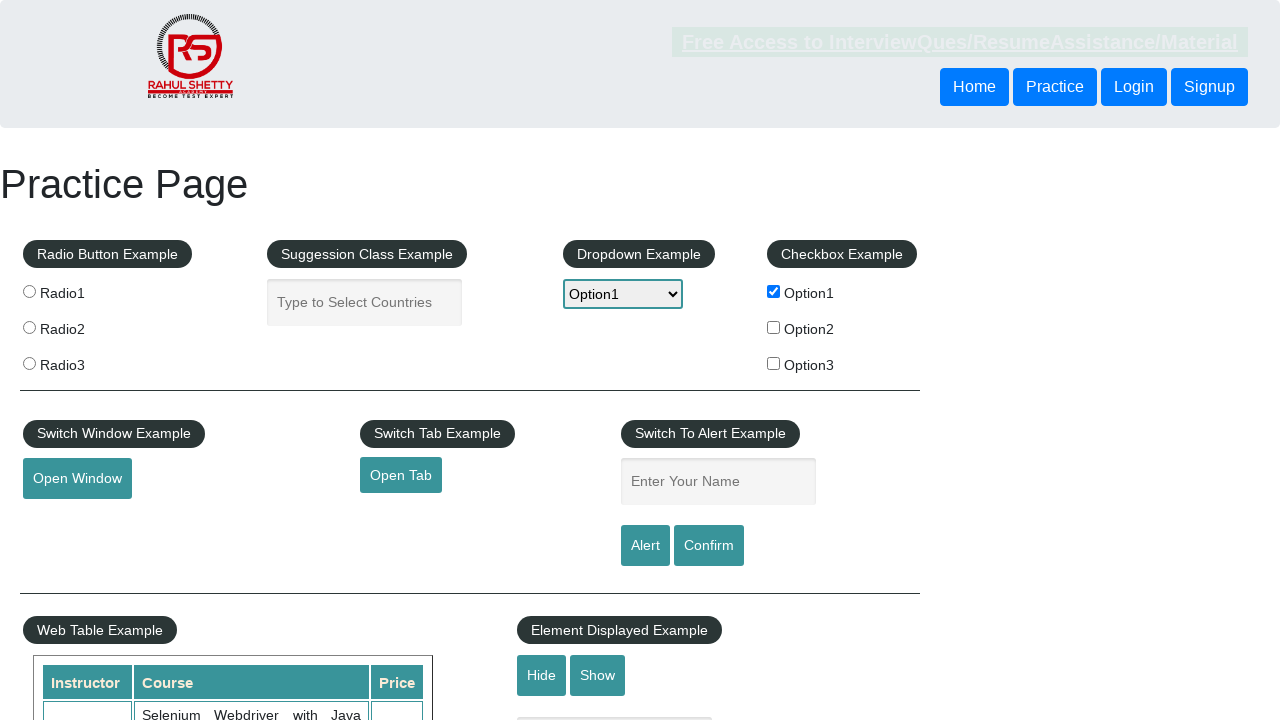